Tests TradeMe search functionality by searching for IT Jobs

Starting URL: http://www.trademe.co.nz/a/

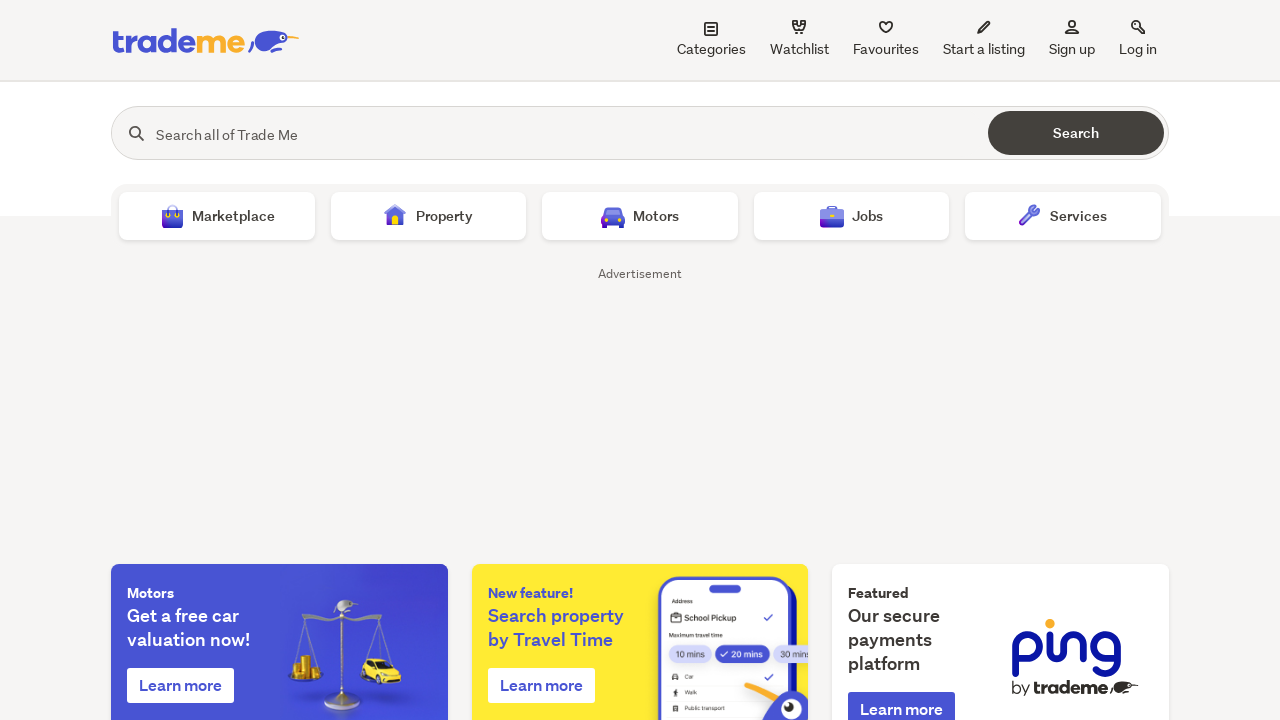

Filled search field with 'IT Jobs' on #search
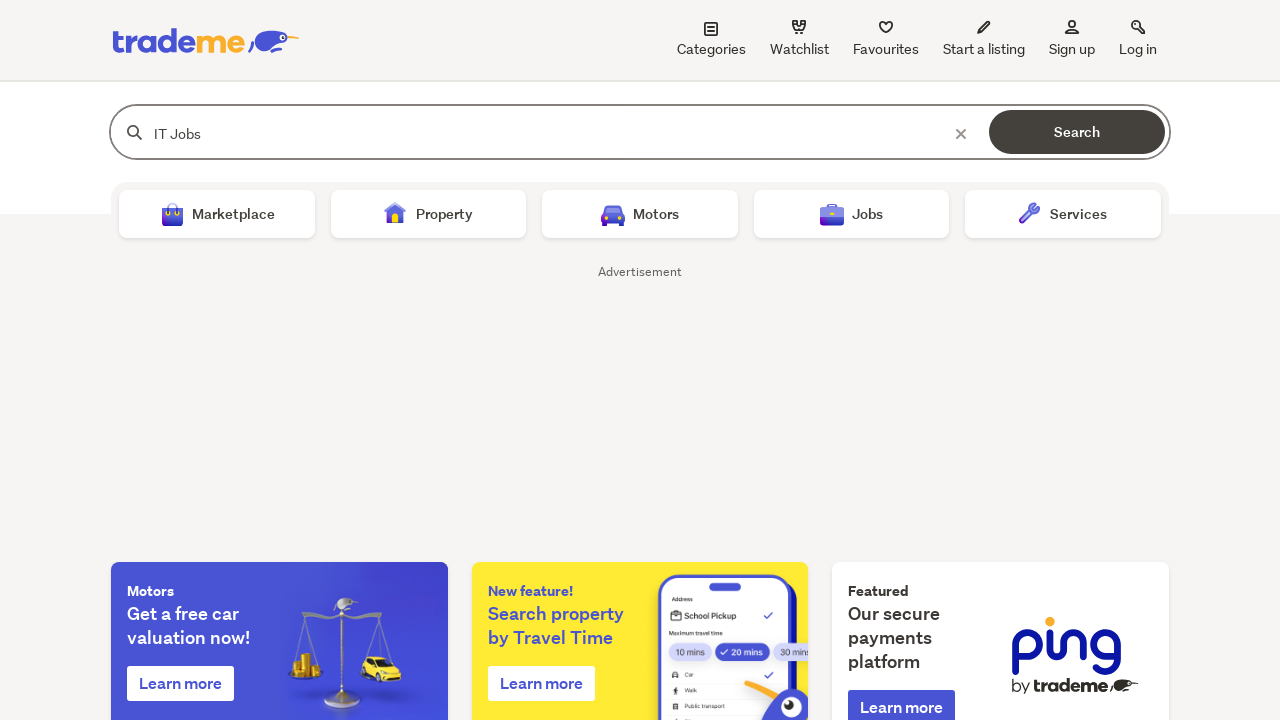

Pressed Enter to submit search for IT Jobs on #search
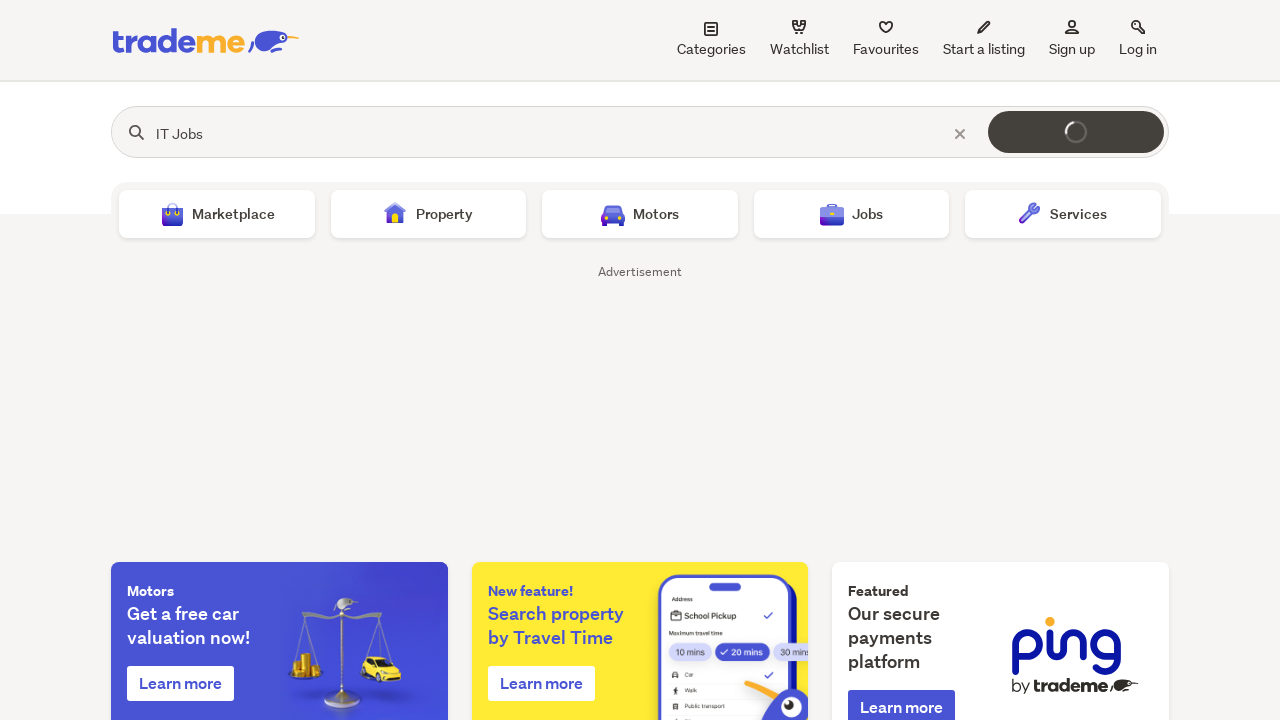

Search results page loaded (networkidle)
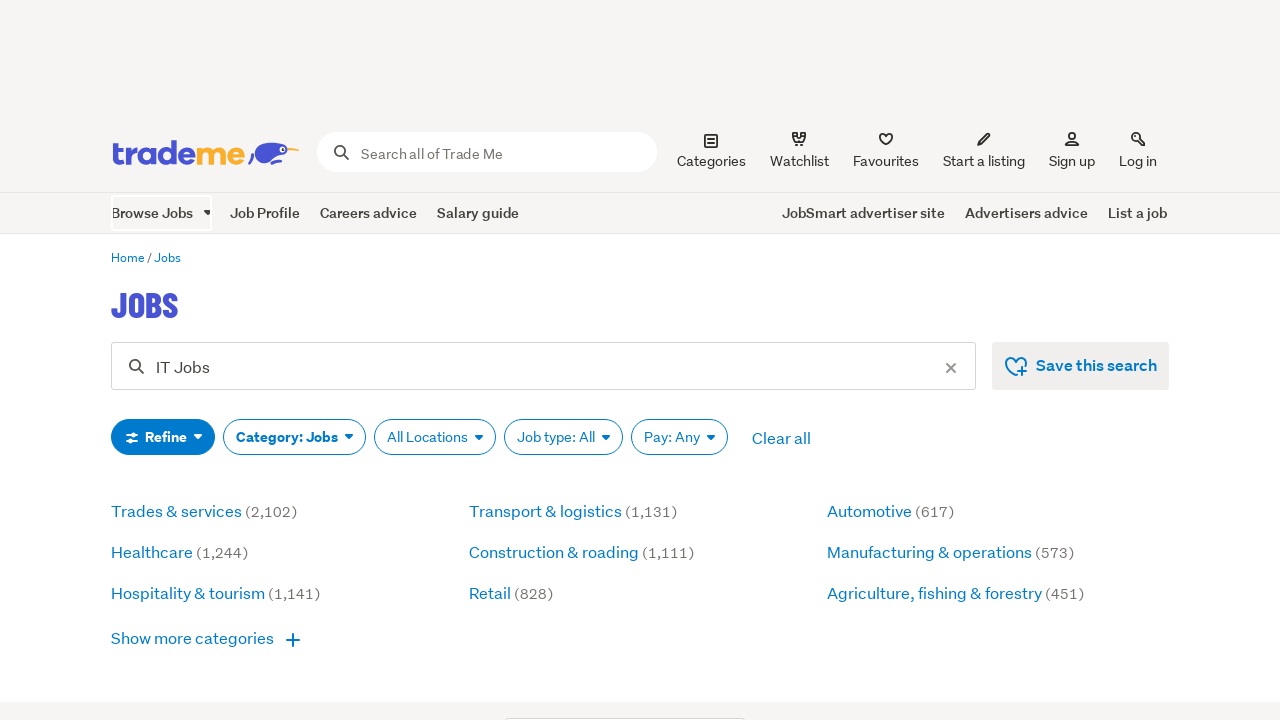

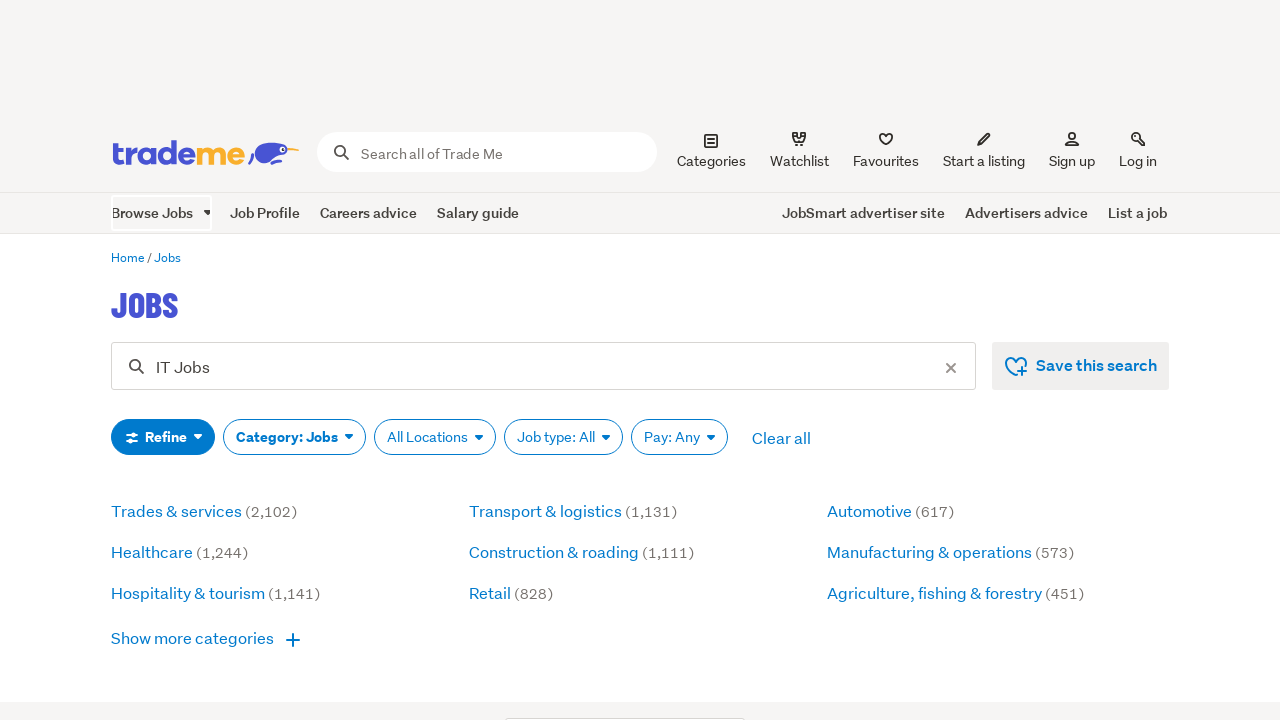